Tests user registration form validation with a password that is too short

Starting URL: https://thinking-tester-contact-list.herokuapp.com/addUser

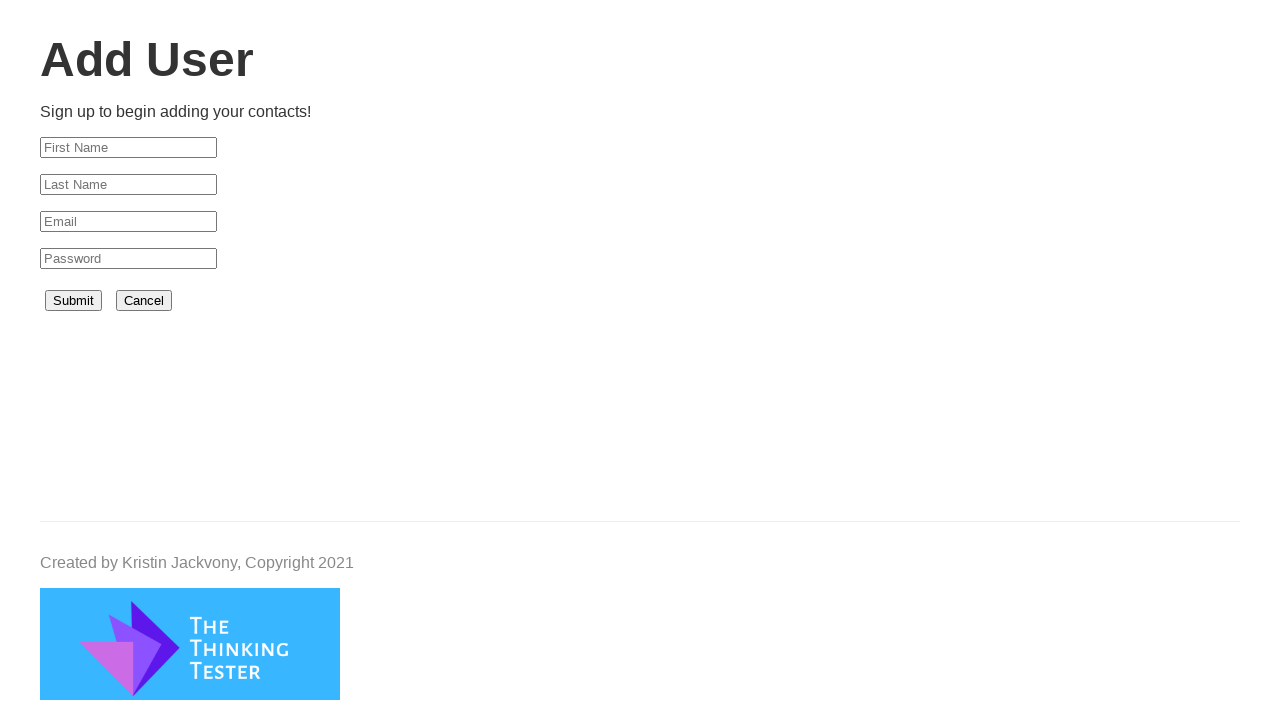

Filled firstName field with 'Nafisa' on #firstName
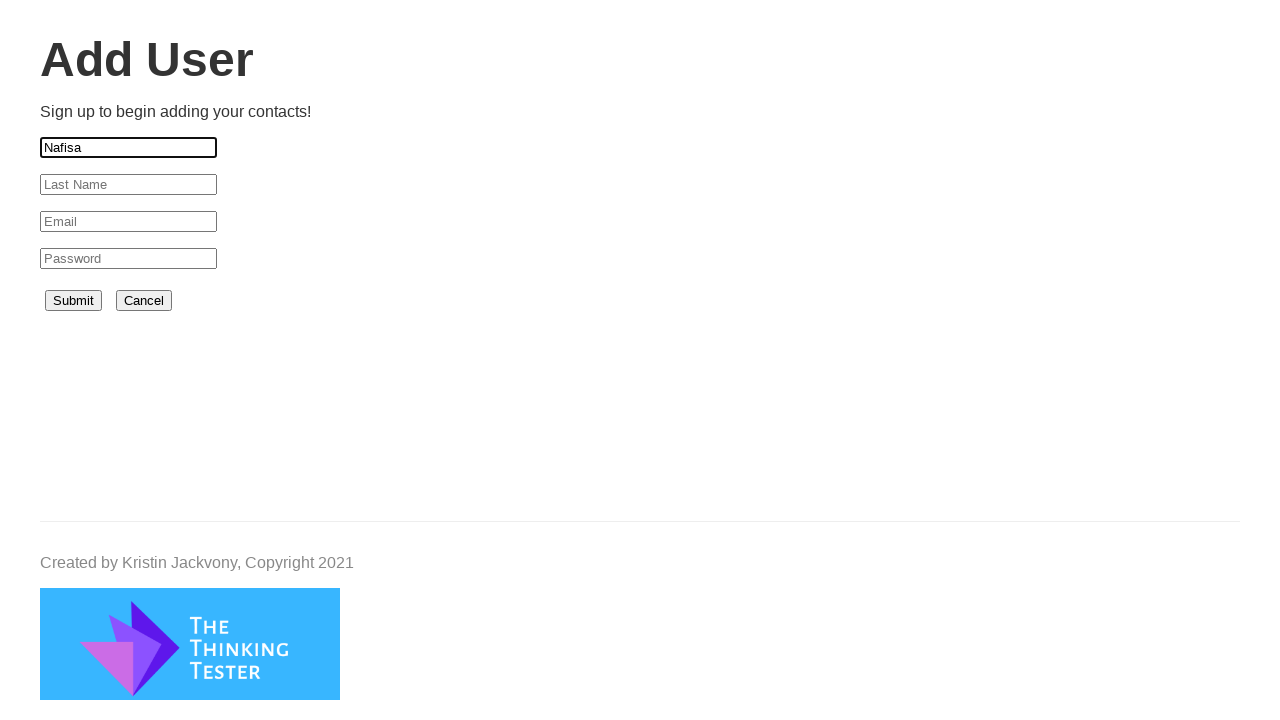

Filled lastName field with 'Maliyat' on #lastName
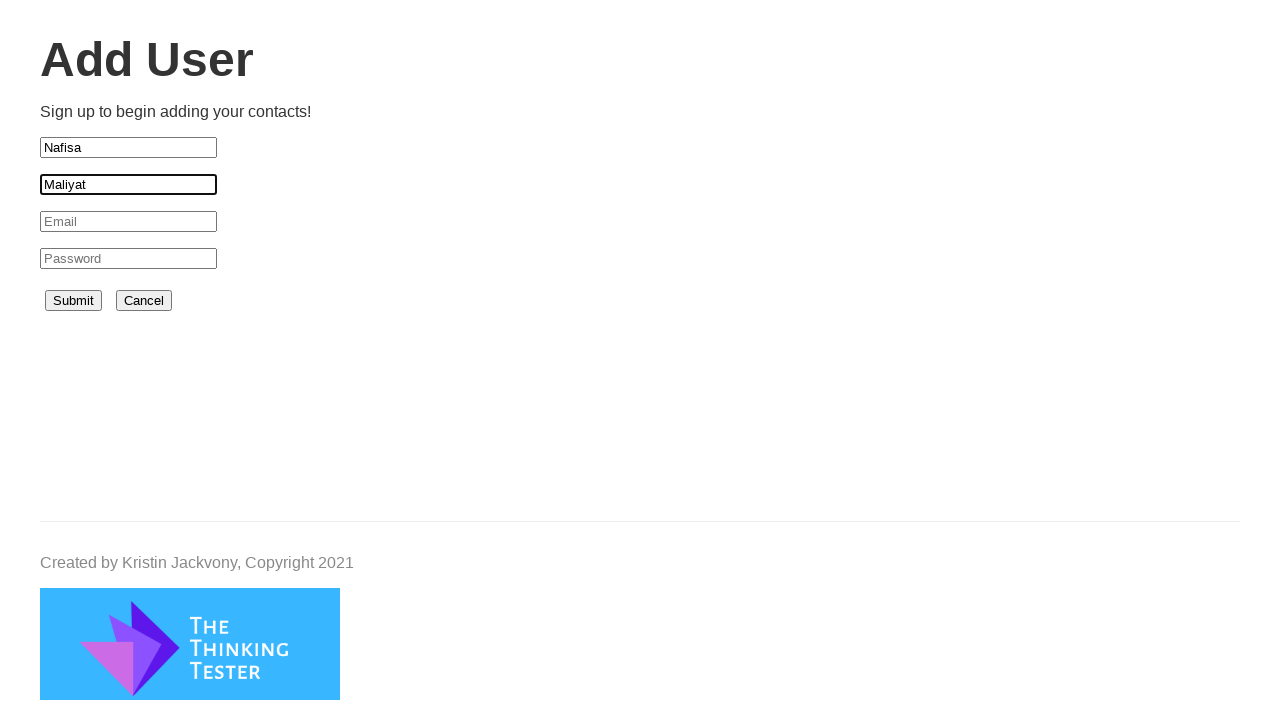

Filled email field with 'testuser_234@example.com' on #email
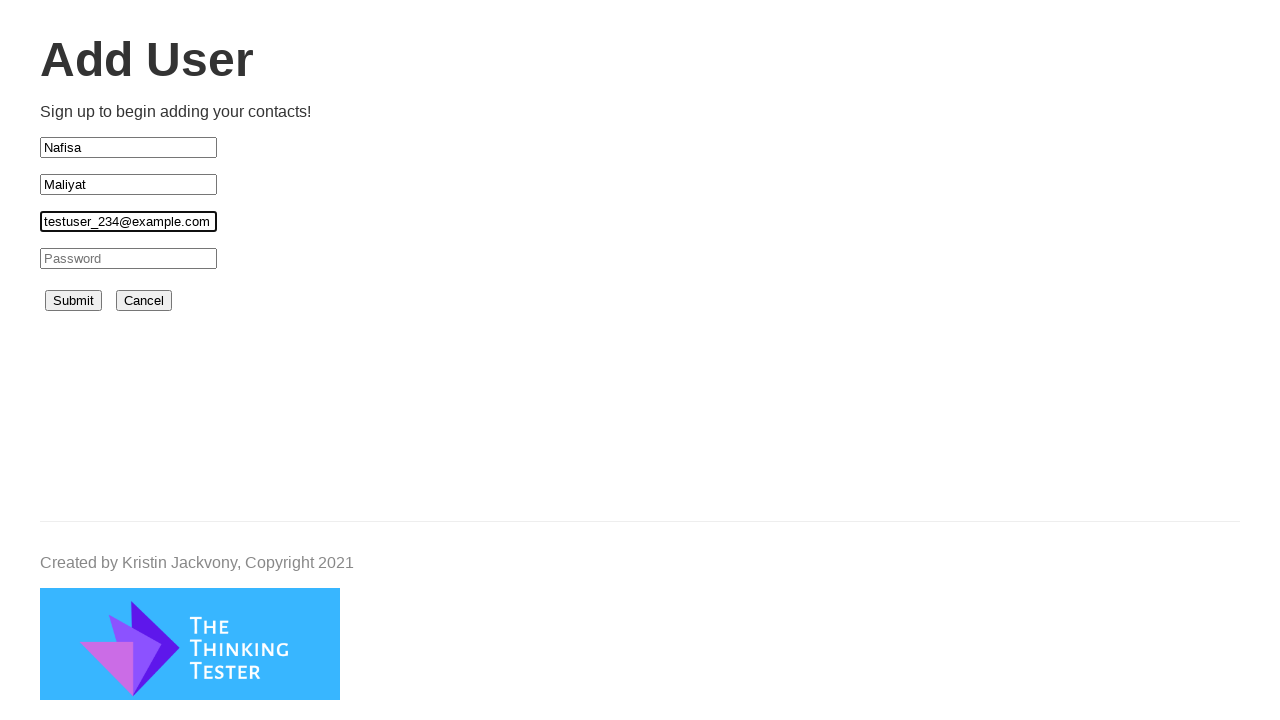

Filled password field with short password '12345' on #password
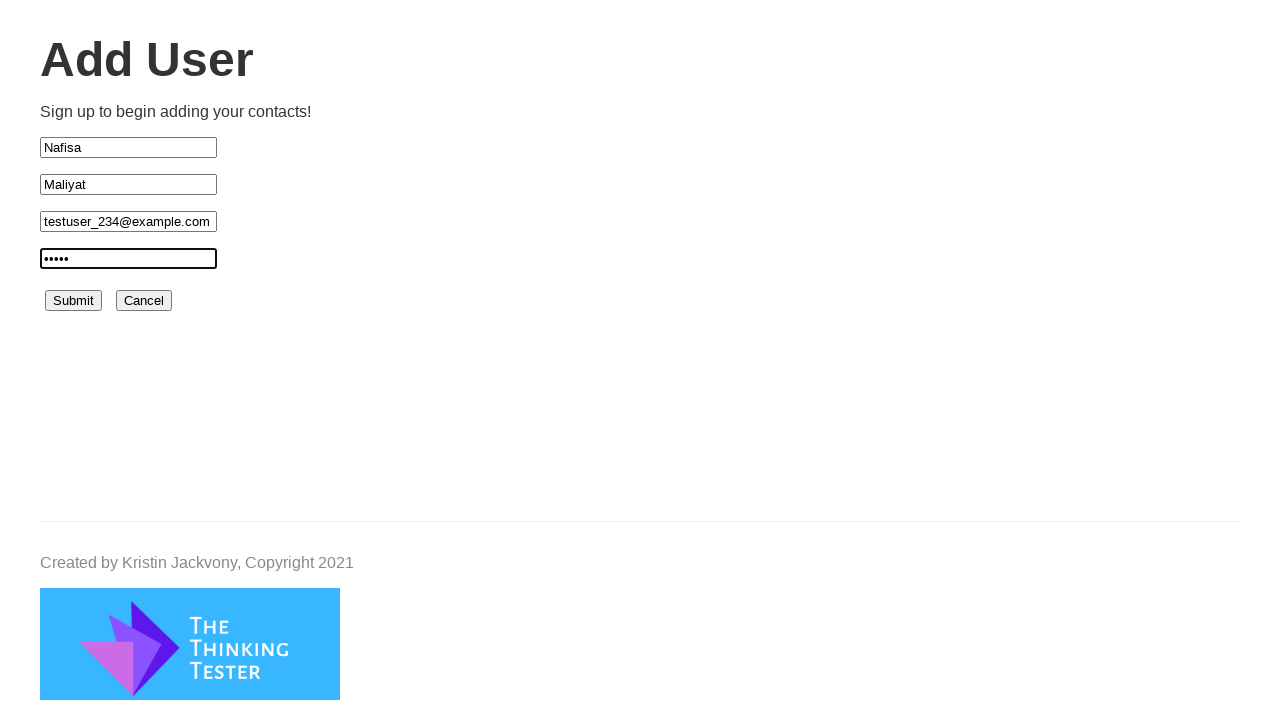

Clicked submit button to register at (74, 301) on #submit
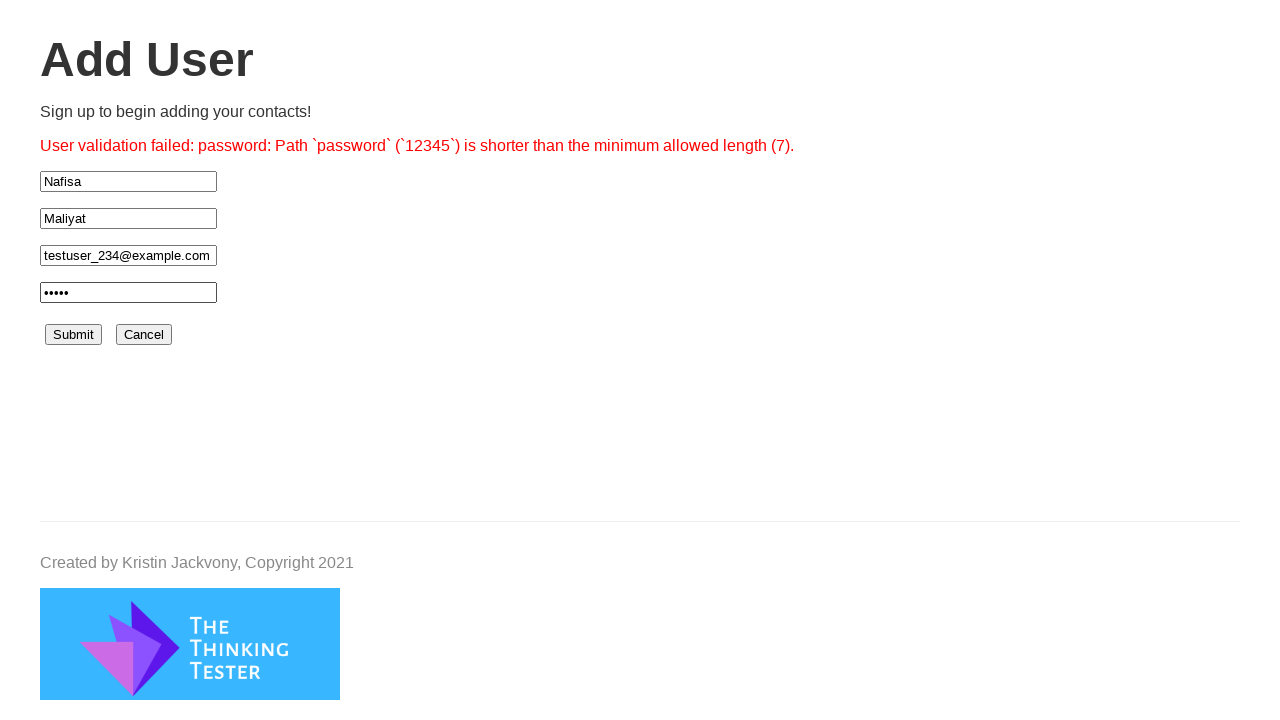

Error message appeared - password validation failed as expected
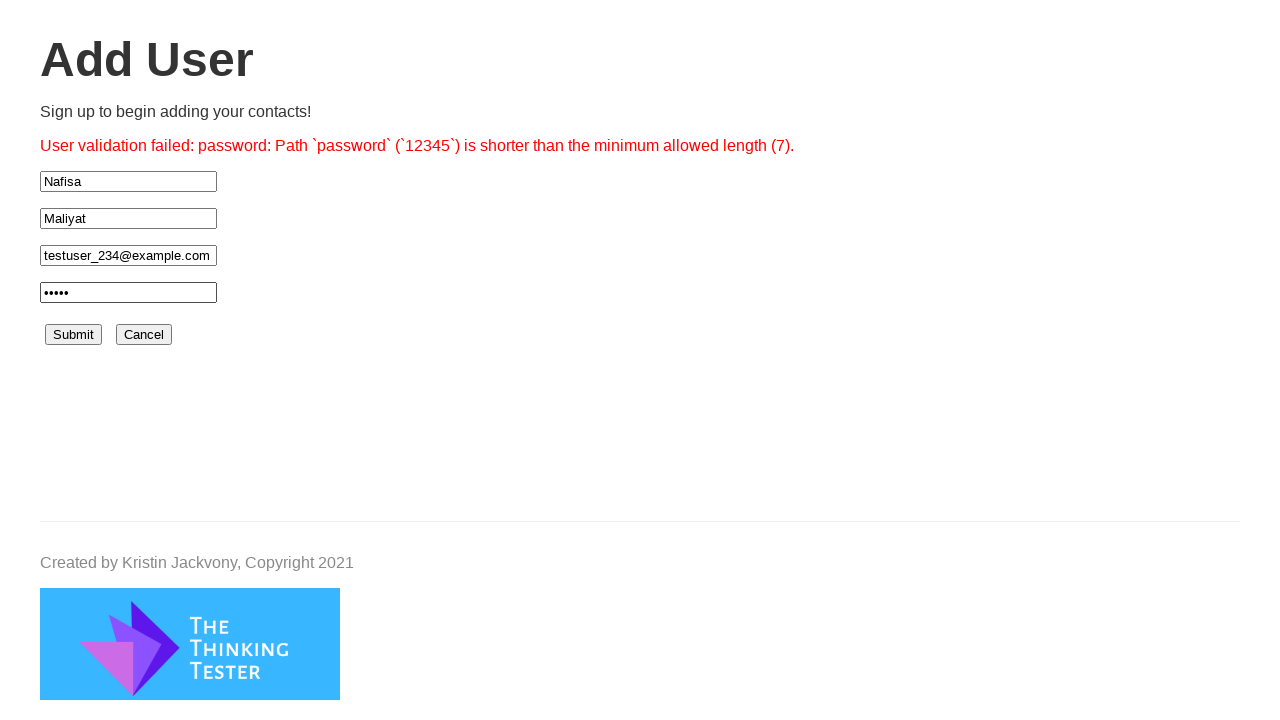

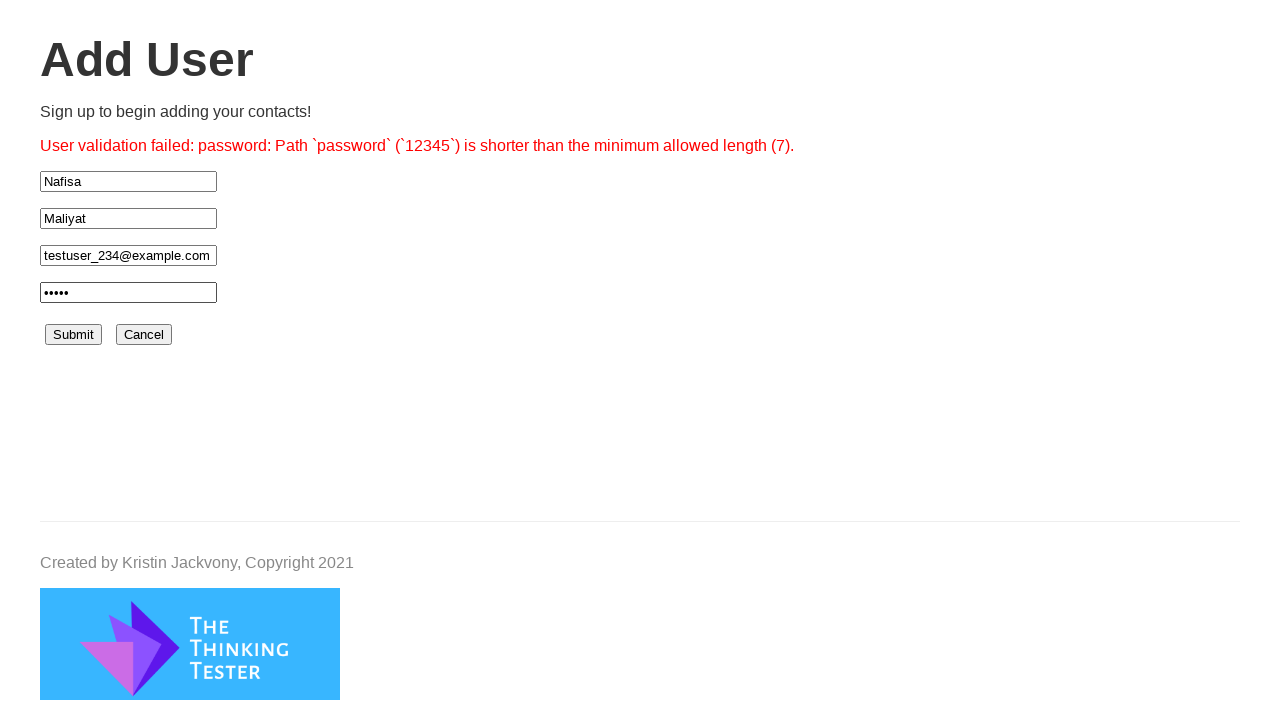